Tests adding a product to cart by clicking on a specific product, adding it to cart, accepting alert, and navigating to cart

Starting URL: https://www.demoblaze.com/

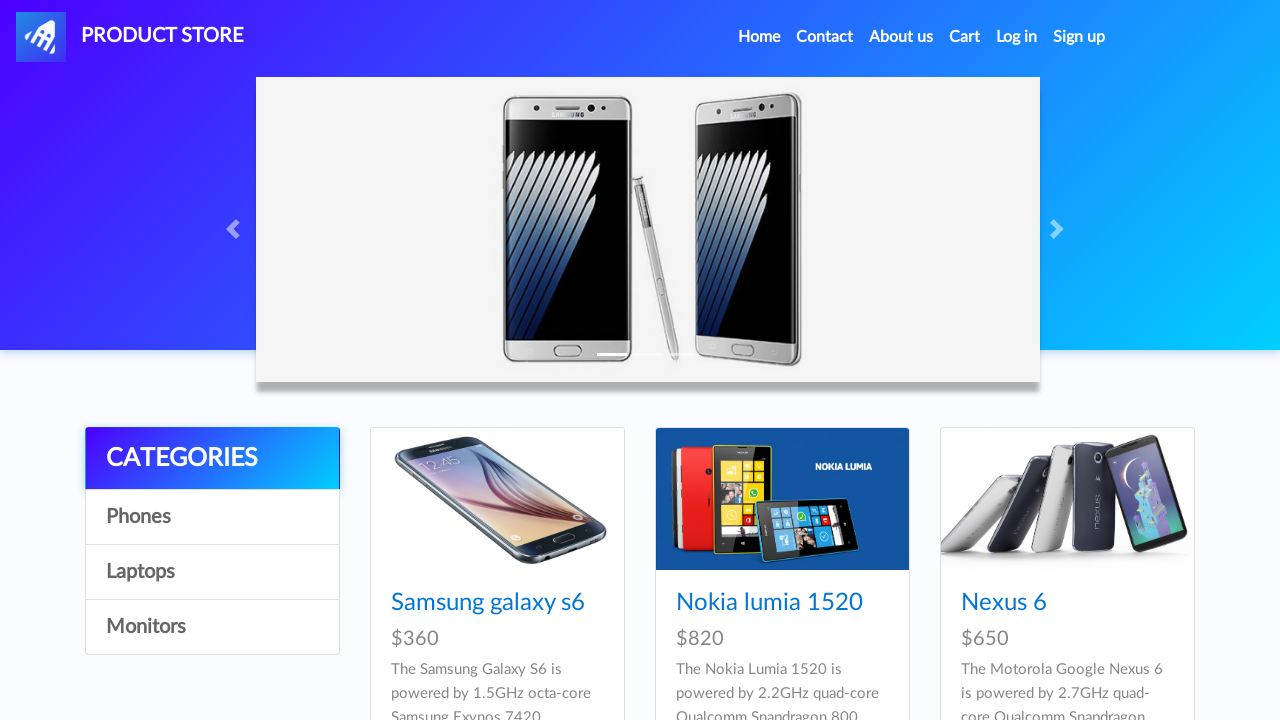

Waited for products to load on Demoblaze homepage
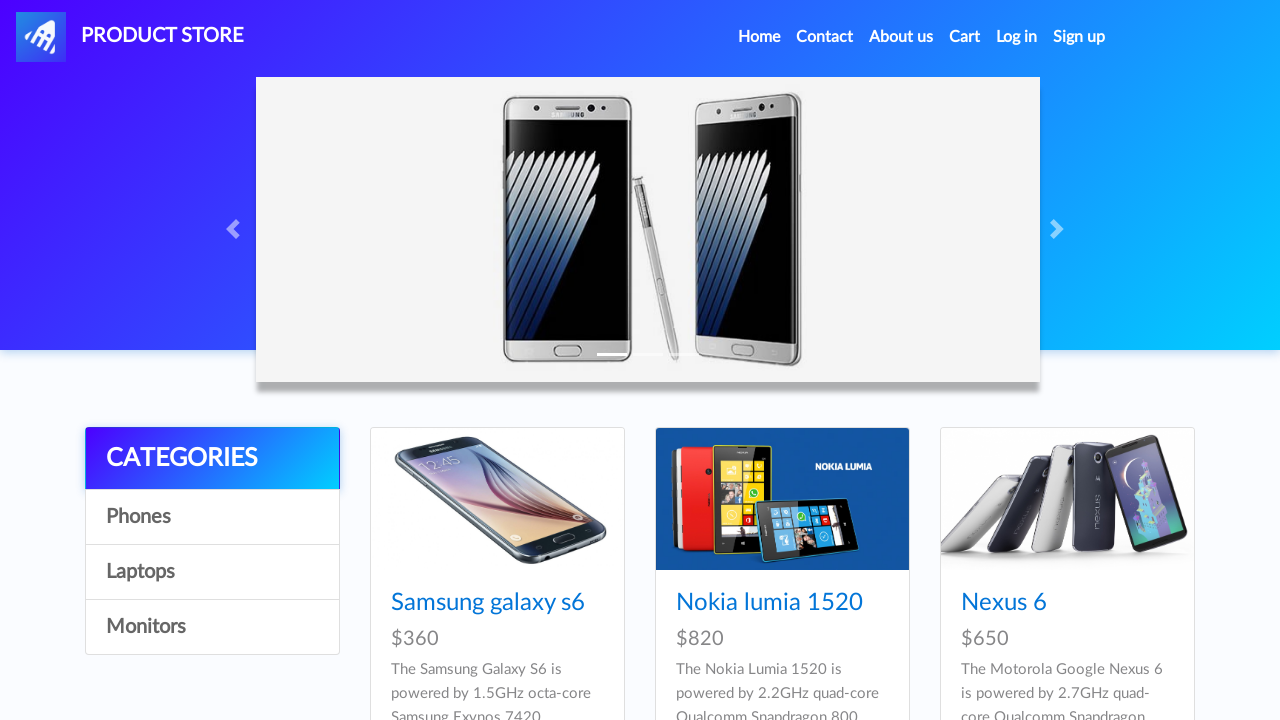

Clicked on 'Iphone 6 32gb' product at (752, 361) on text=Iphone 6 32gb
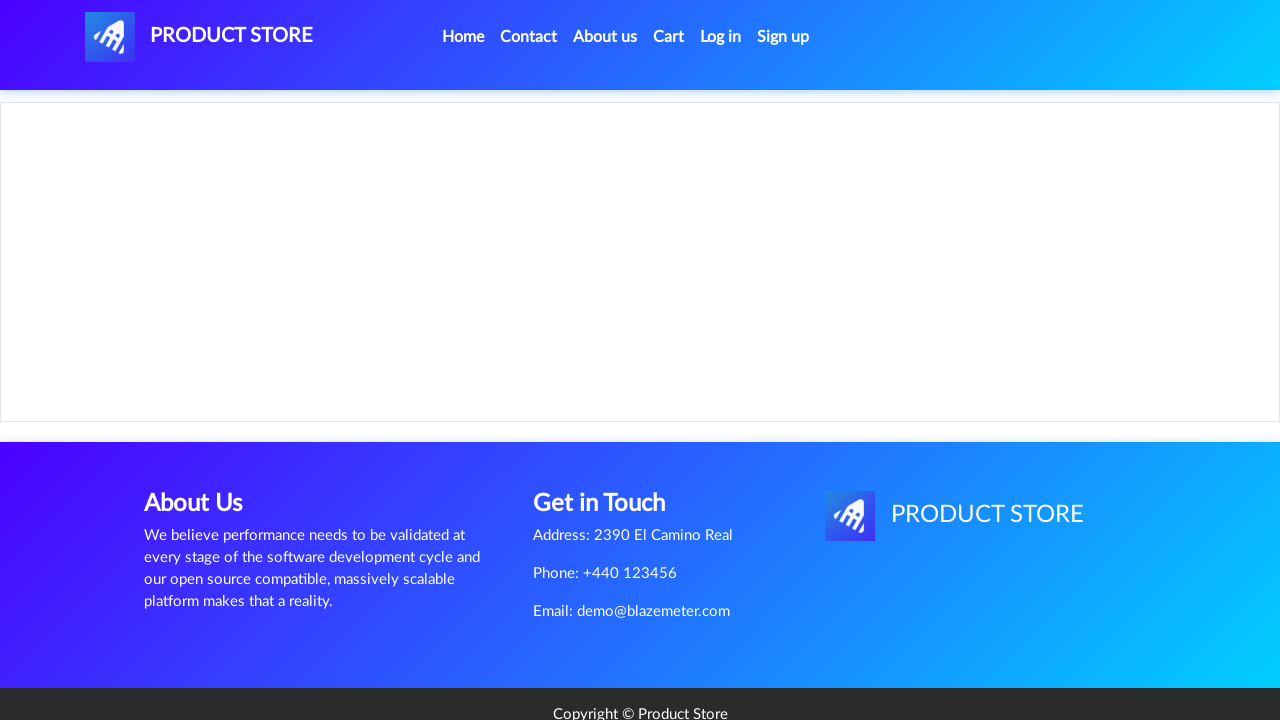

Clicked 'Add to Cart' button at (610, 440) on .btn-success
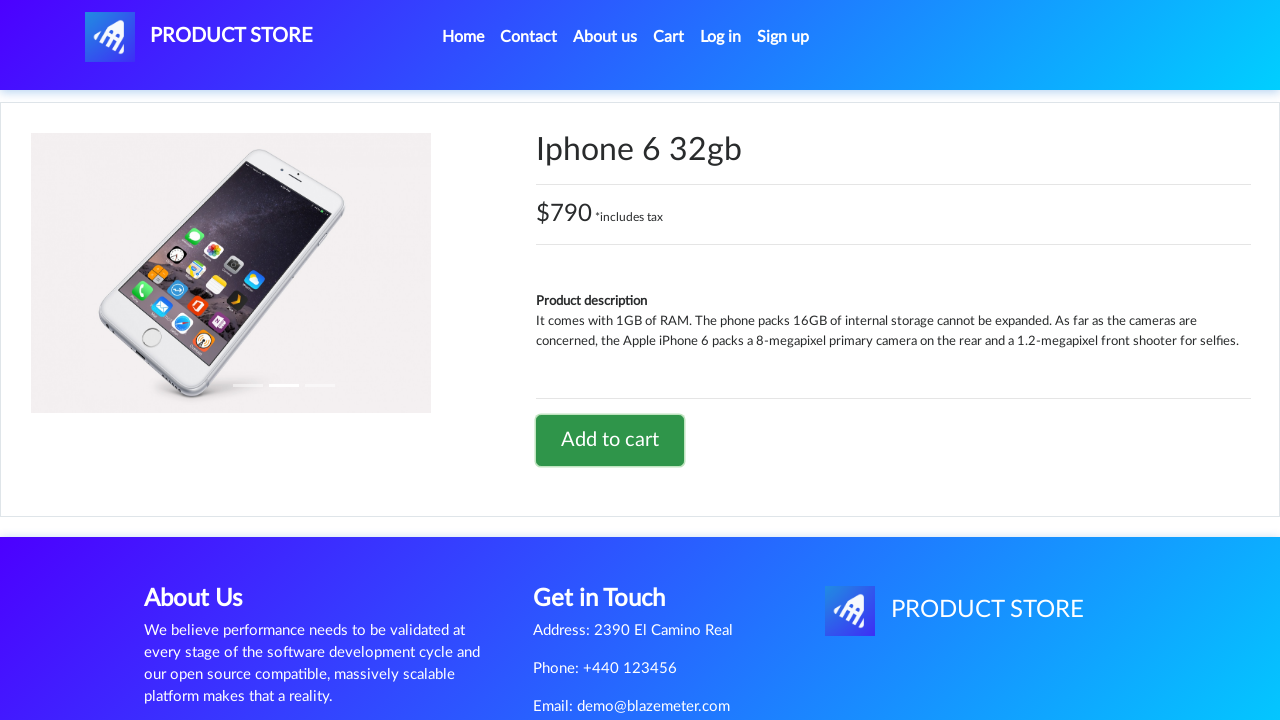

Set up dialog handler to accept alerts
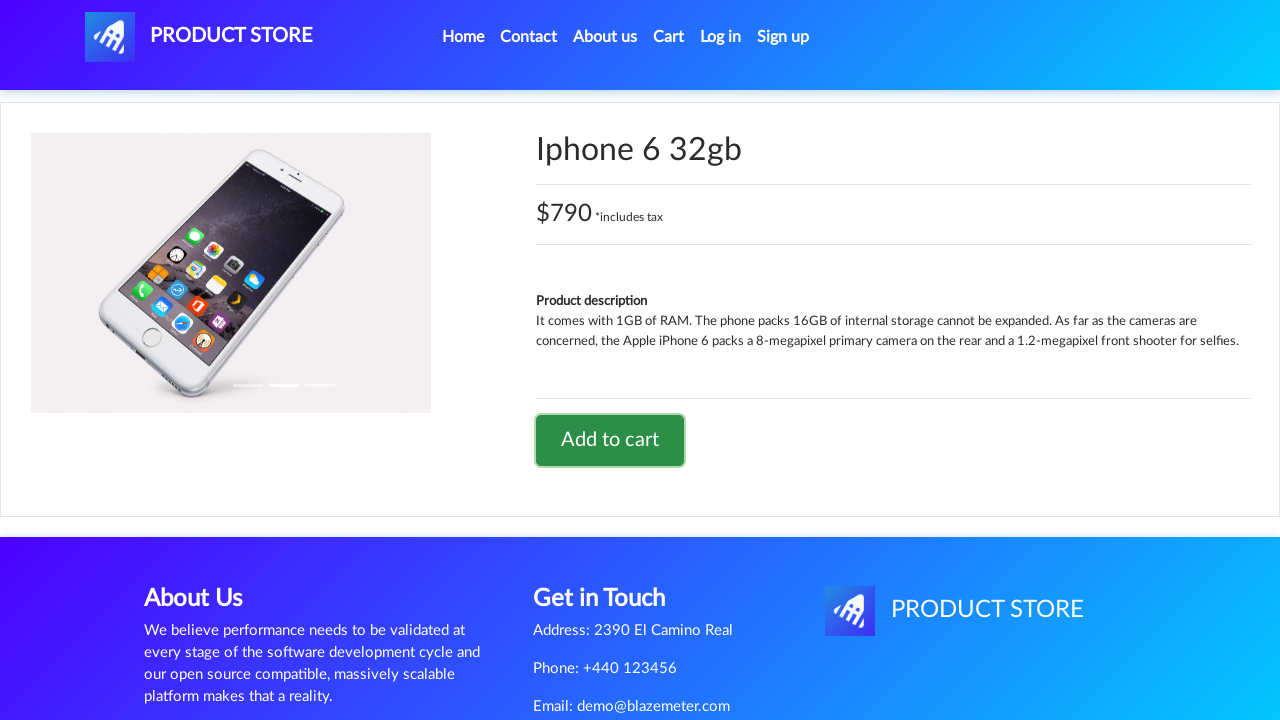

Waited for 2 seconds after adding to cart
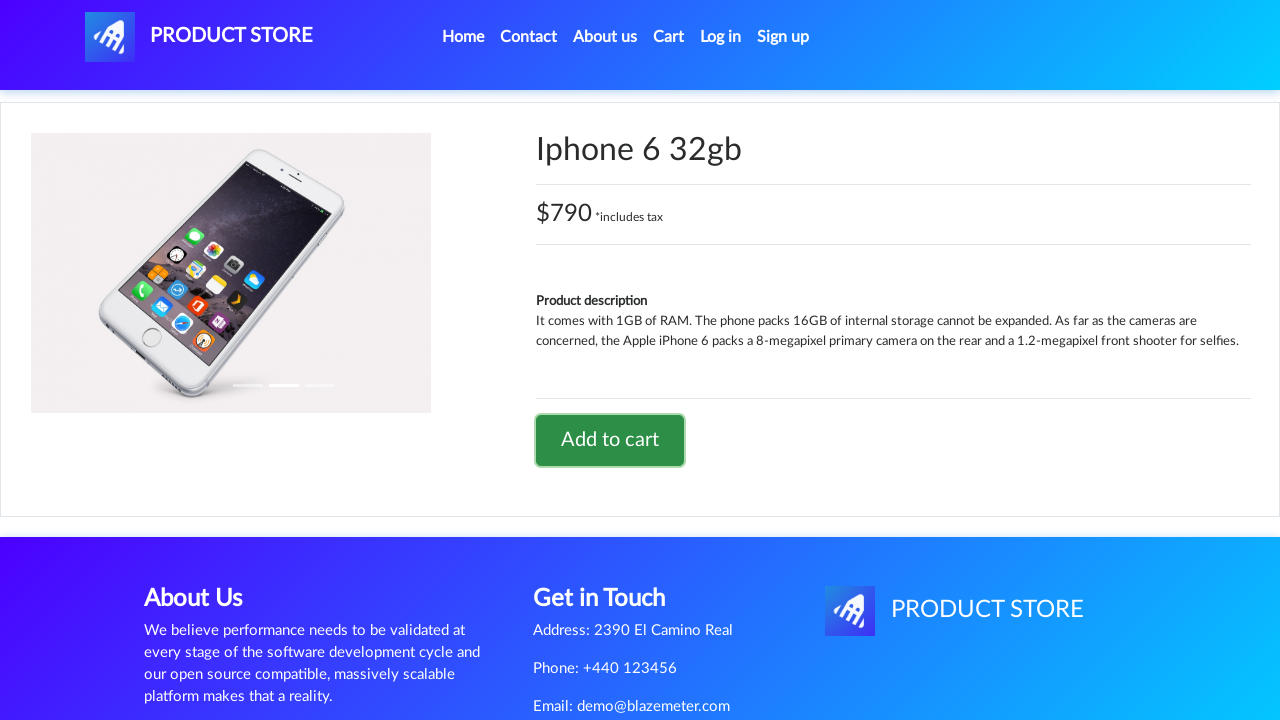

Clicked on Cart link to navigate to cart page at (669, 37) on #cartur
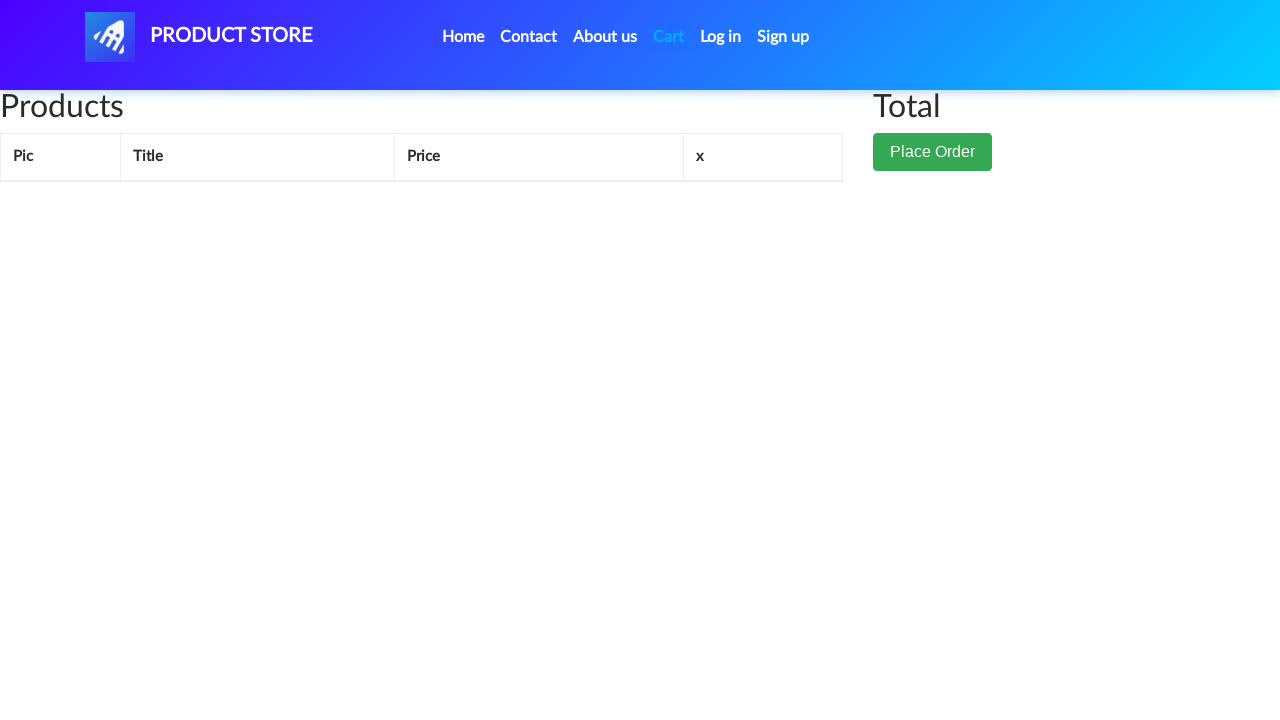

Cart page loaded and product visible in cart
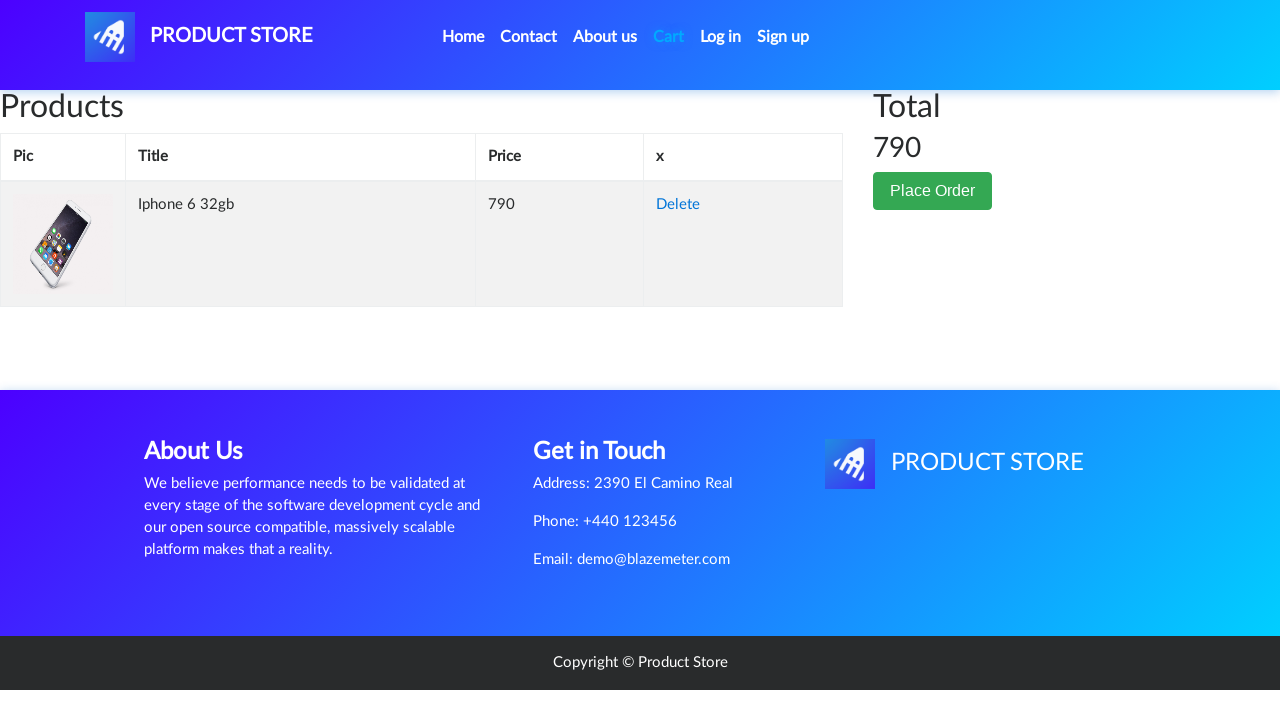

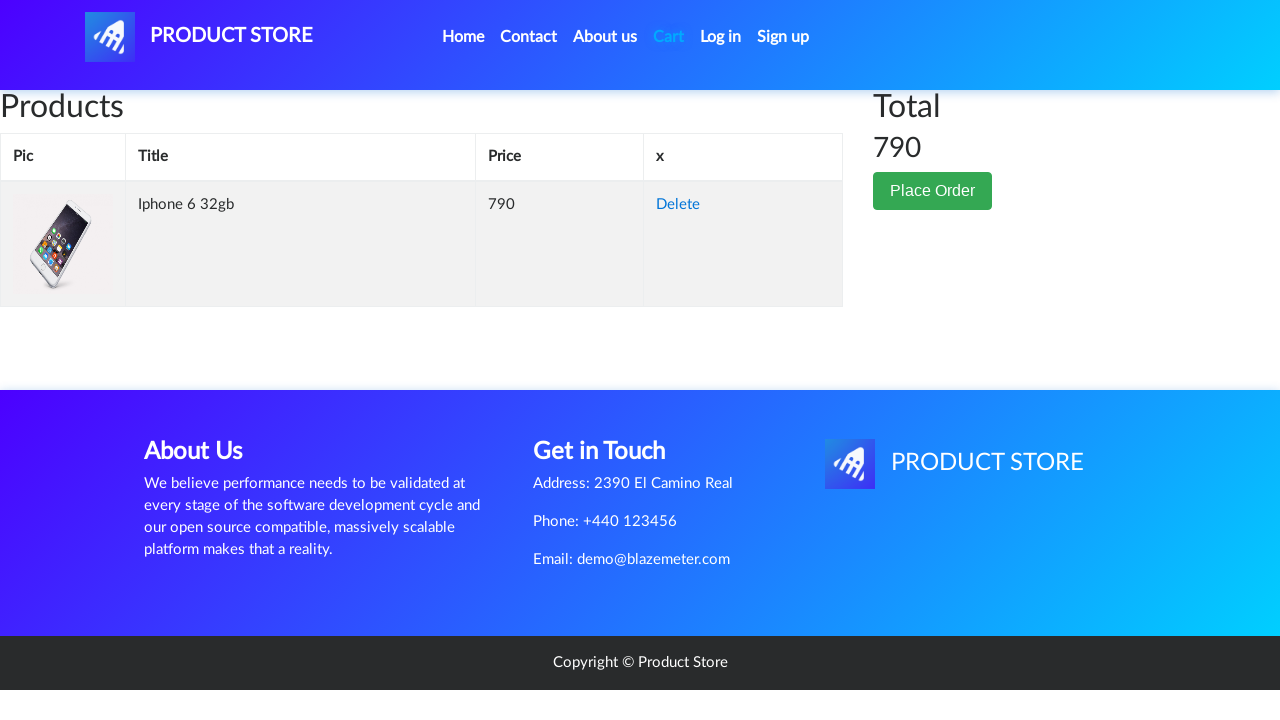